Verifies that the Allure TestOps documentation homepage has the correct title containing "Allure TestOps"

Starting URL: https://docs.qameta.io/allure-testops/

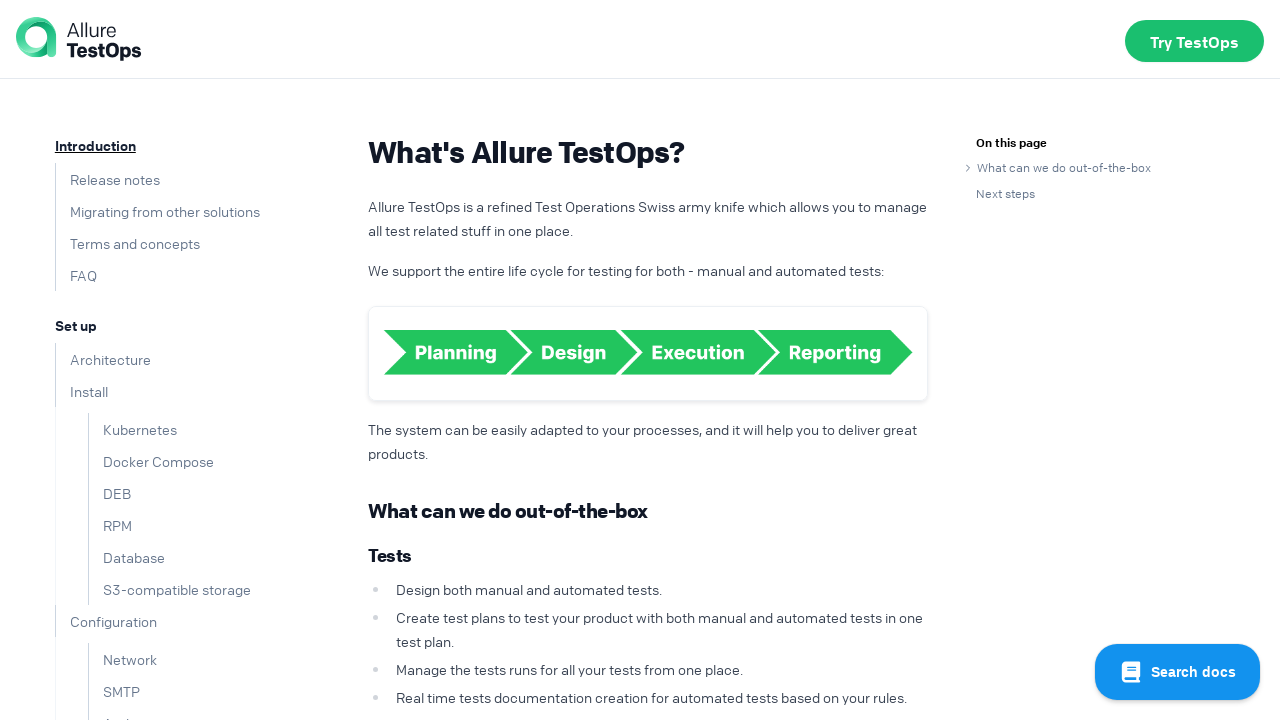

Navigated to Allure TestOps documentation homepage
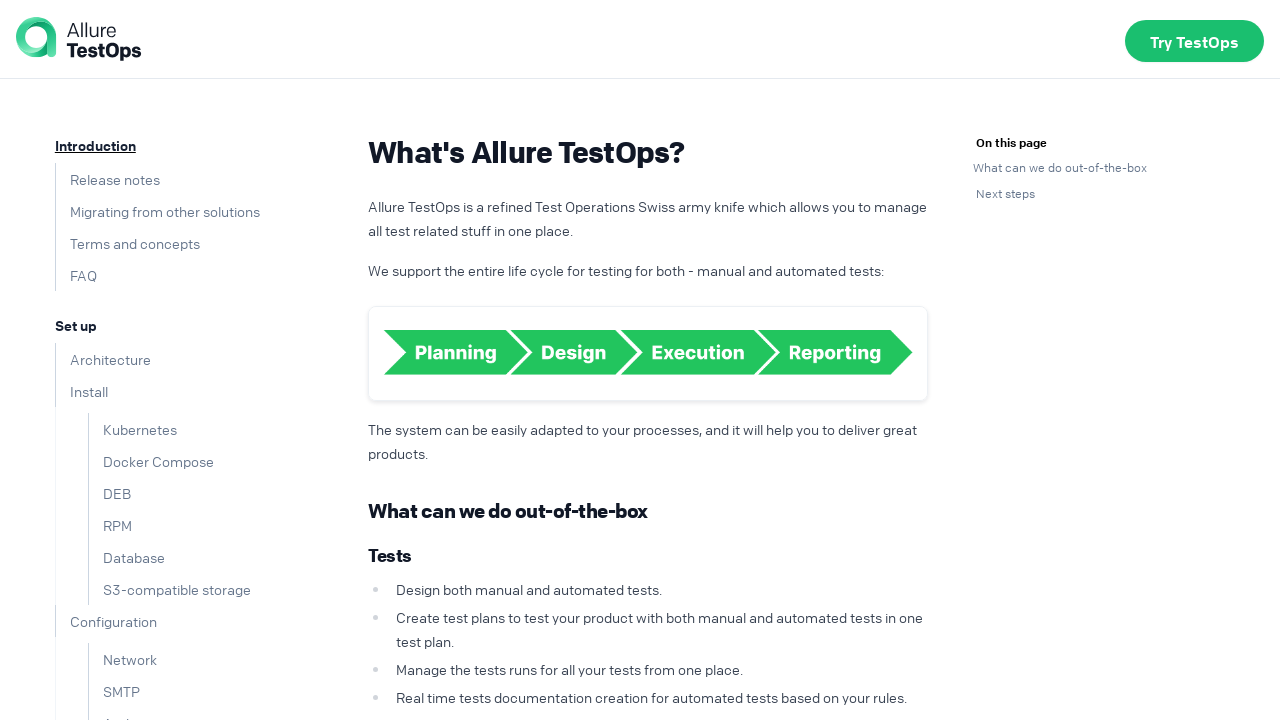

Verified page title contains 'Allure TestOps'
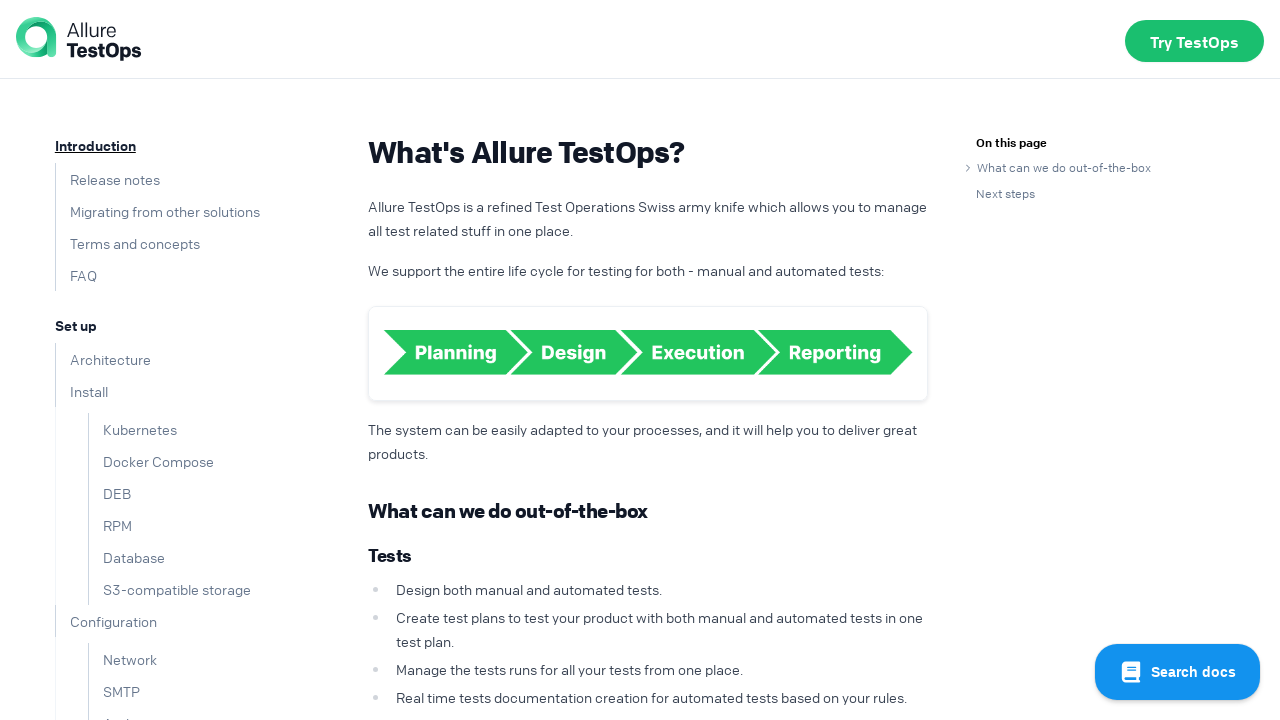

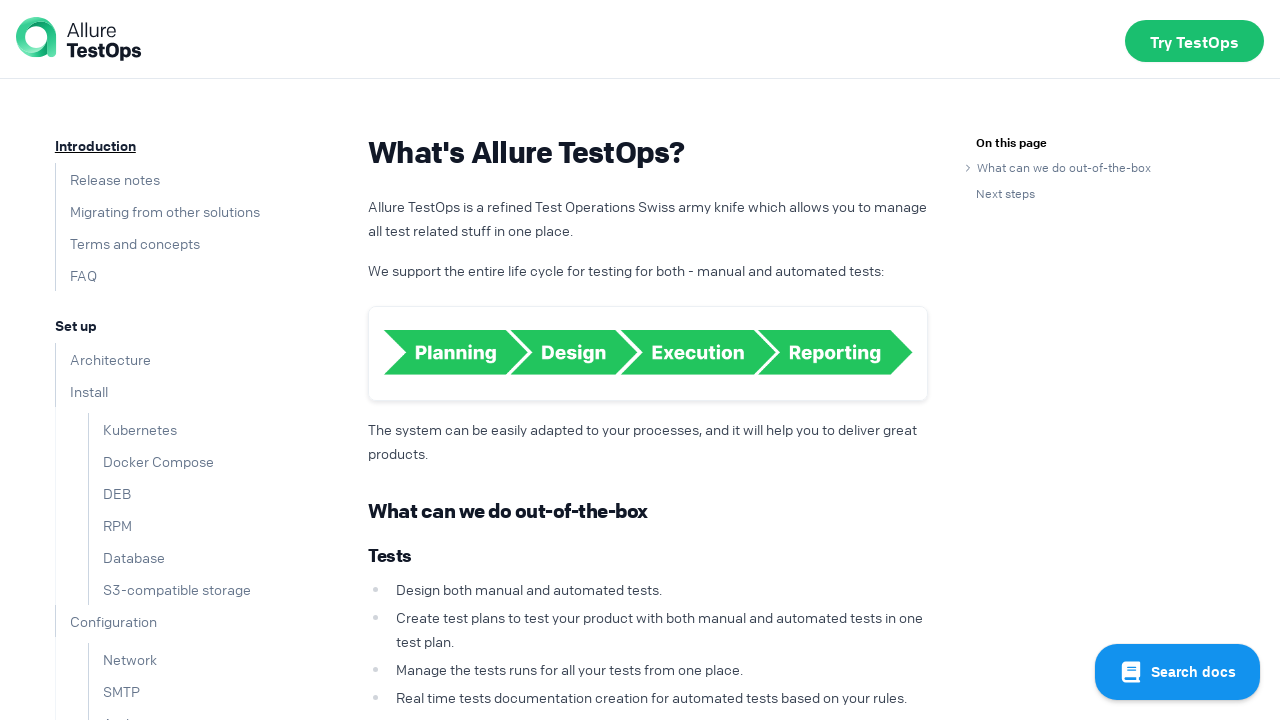